Navigates to a hotel website and verifies the page loads by checking the title

Starting URL: http://tek-school.com/hotel/

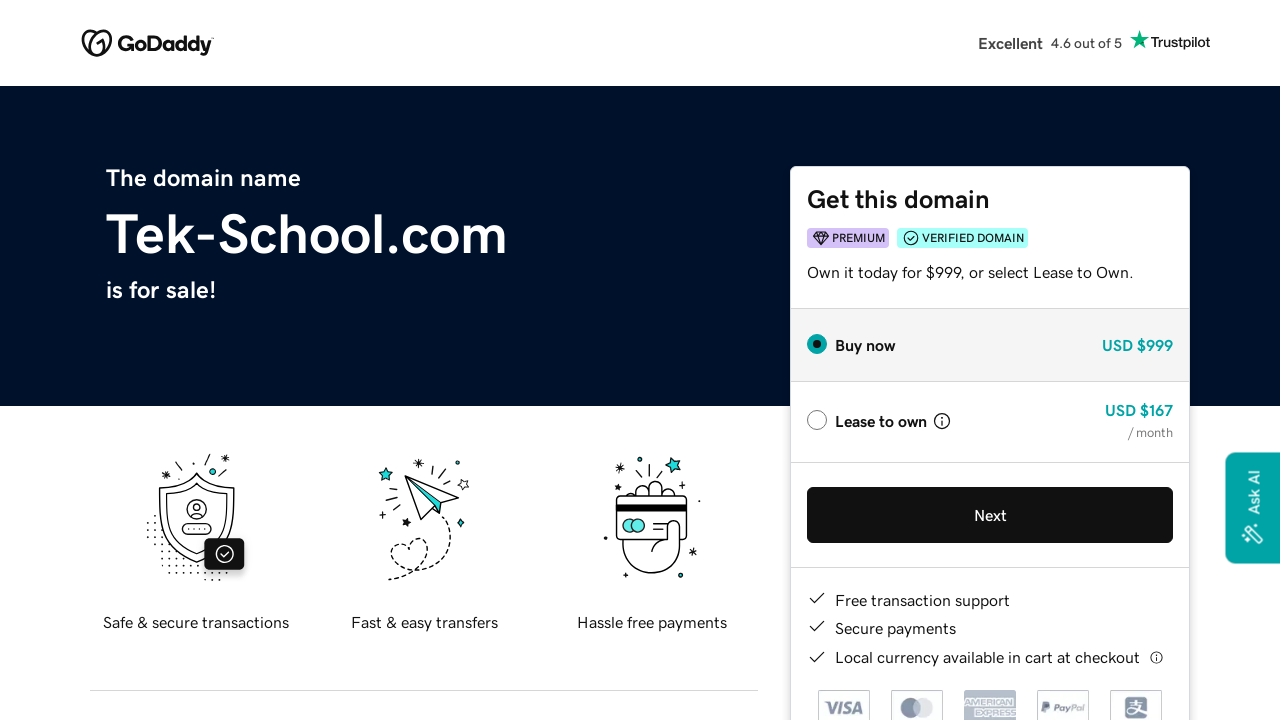

Navigated to hotel website at http://tek-school.com/hotel/
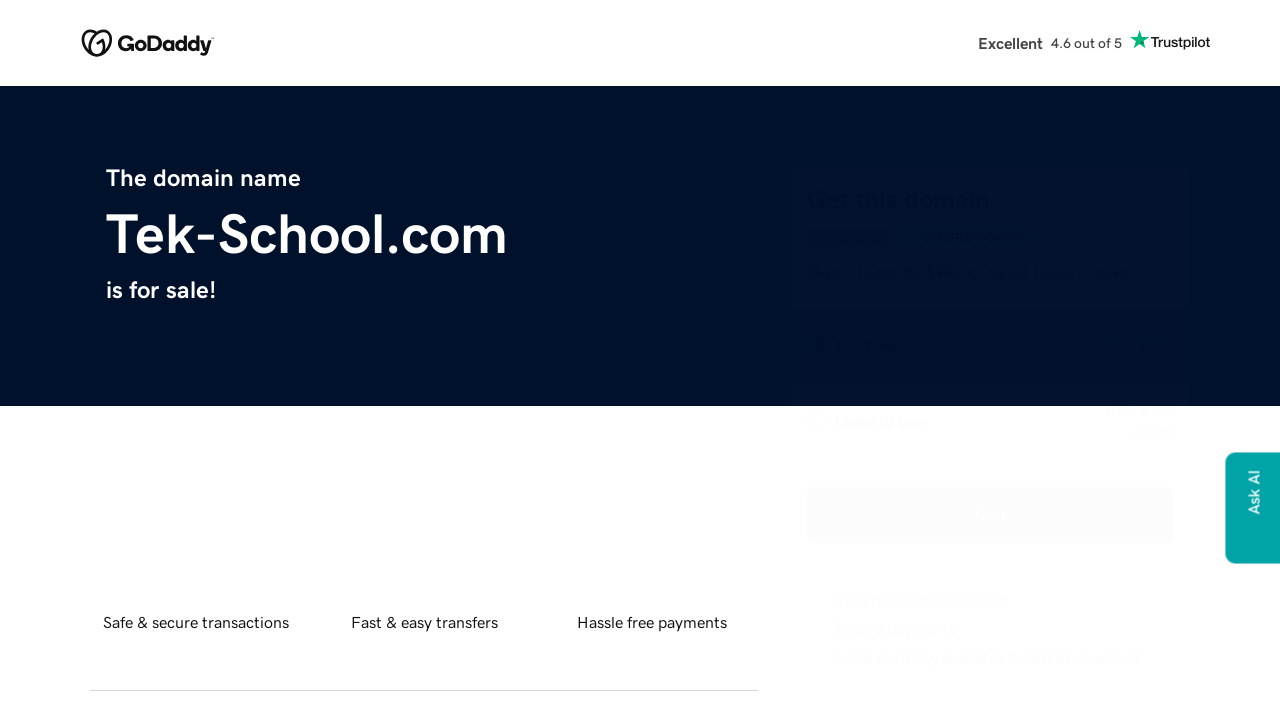

Page DOM content fully loaded
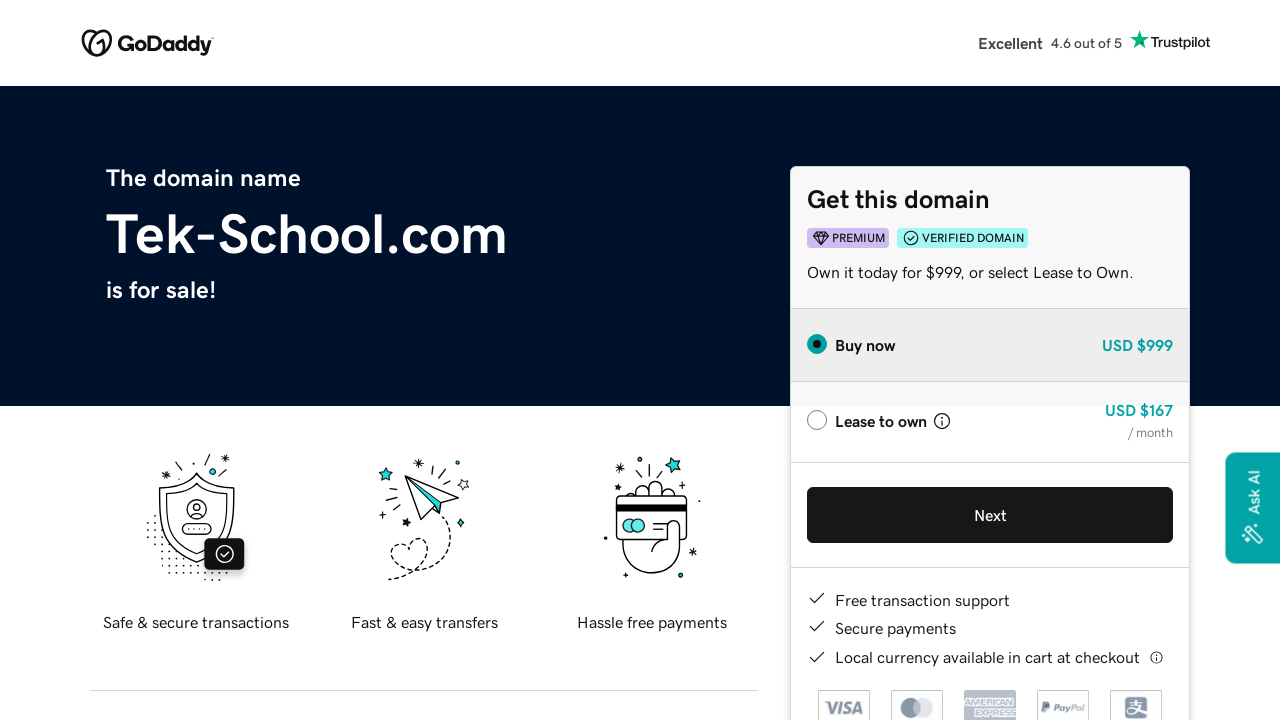

Retrieved page title: tek-school.com
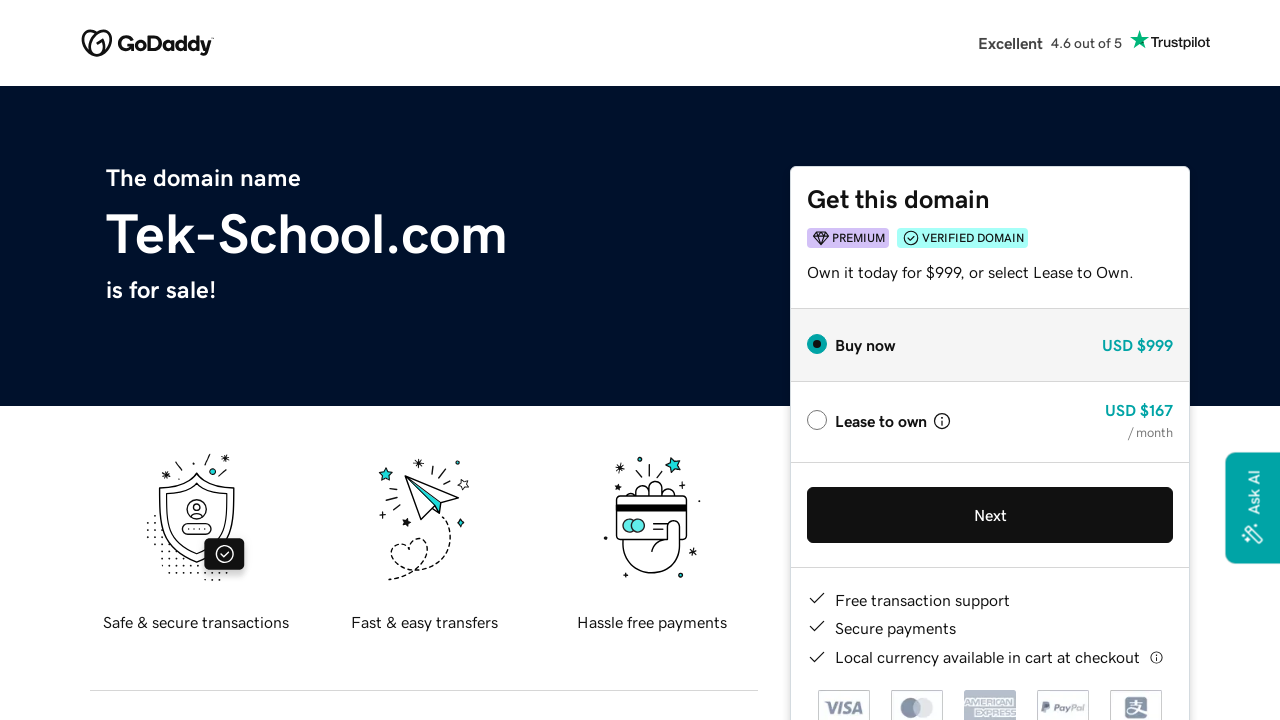

Verified page title is not empty
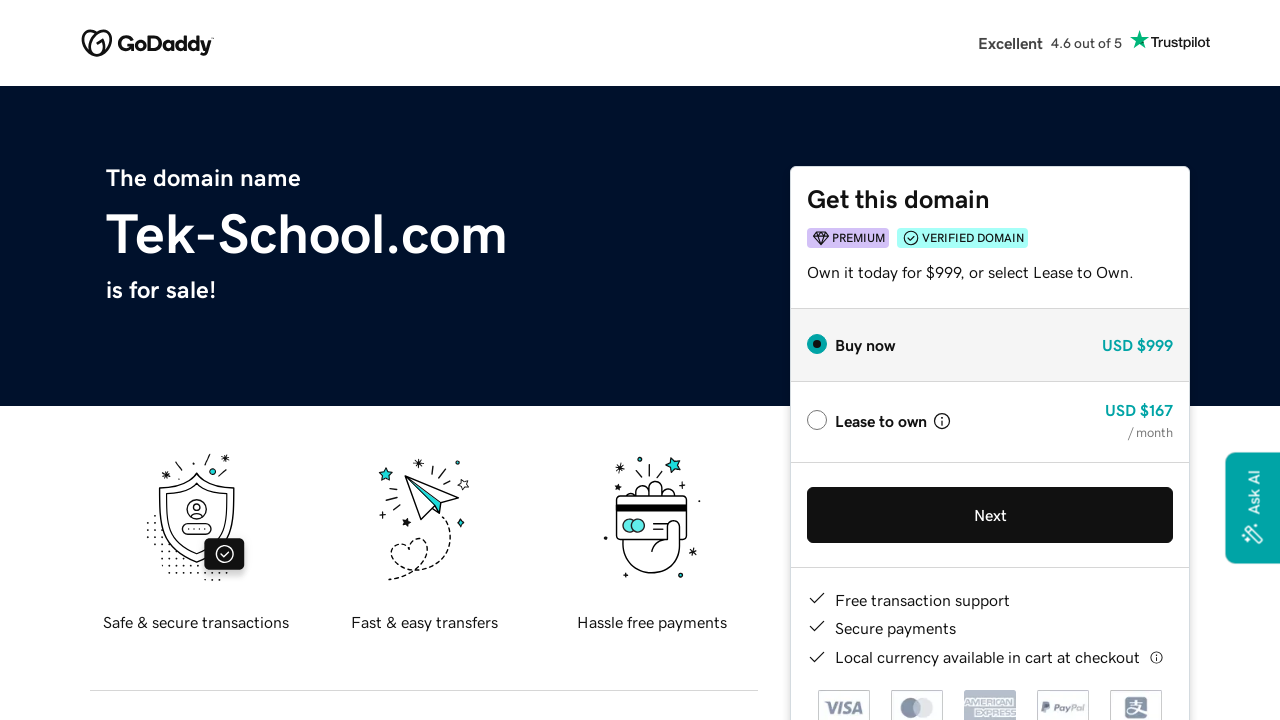

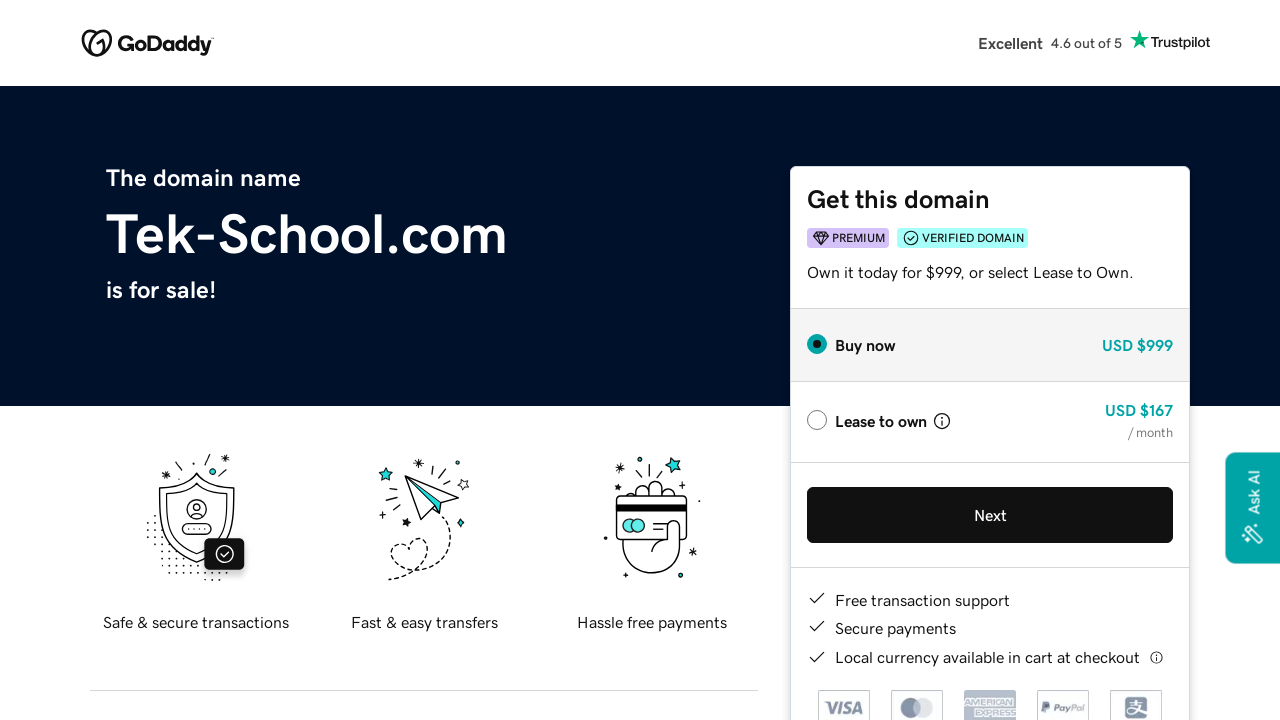